Tests JavaScript alert handling by triggering a prompt alert, interacting with it, and verifying page title

Starting URL: https://the-internet.herokuapp.com/javascript_alerts

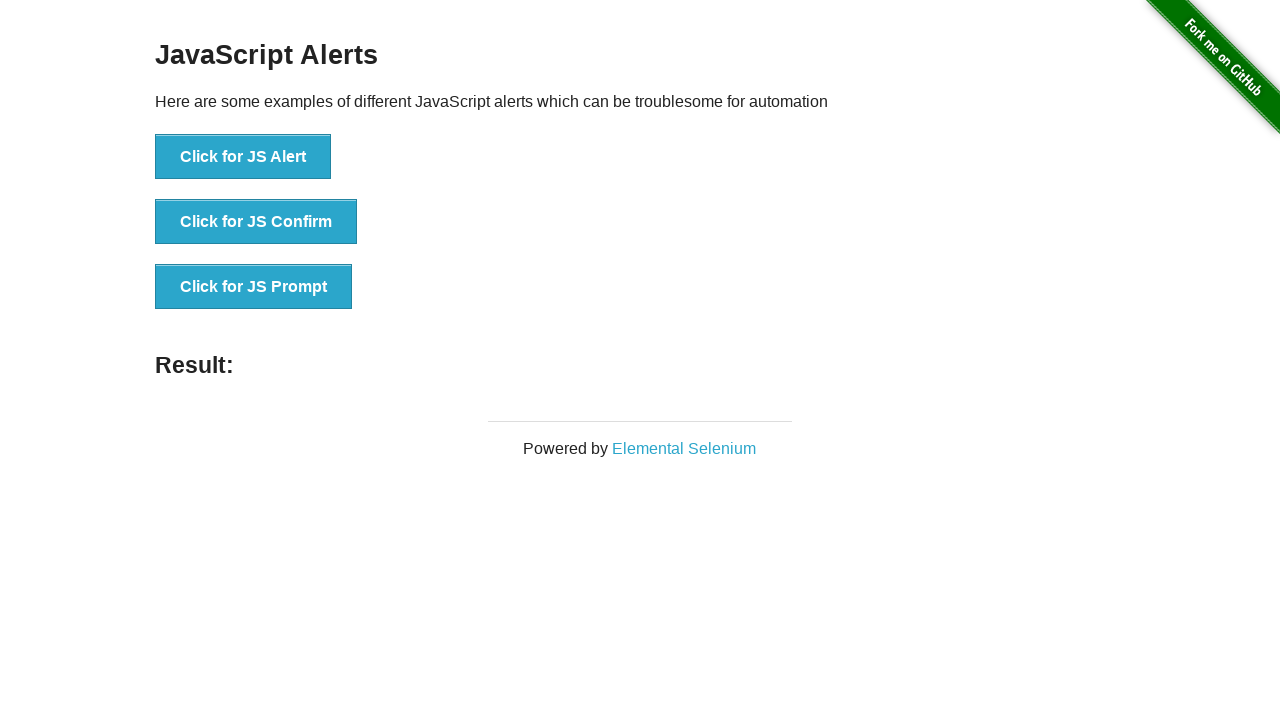

Clicked 'Click for JS Prompt' button to trigger JavaScript prompt alert at (254, 287) on xpath=//button[text()='Click for JS Prompt']
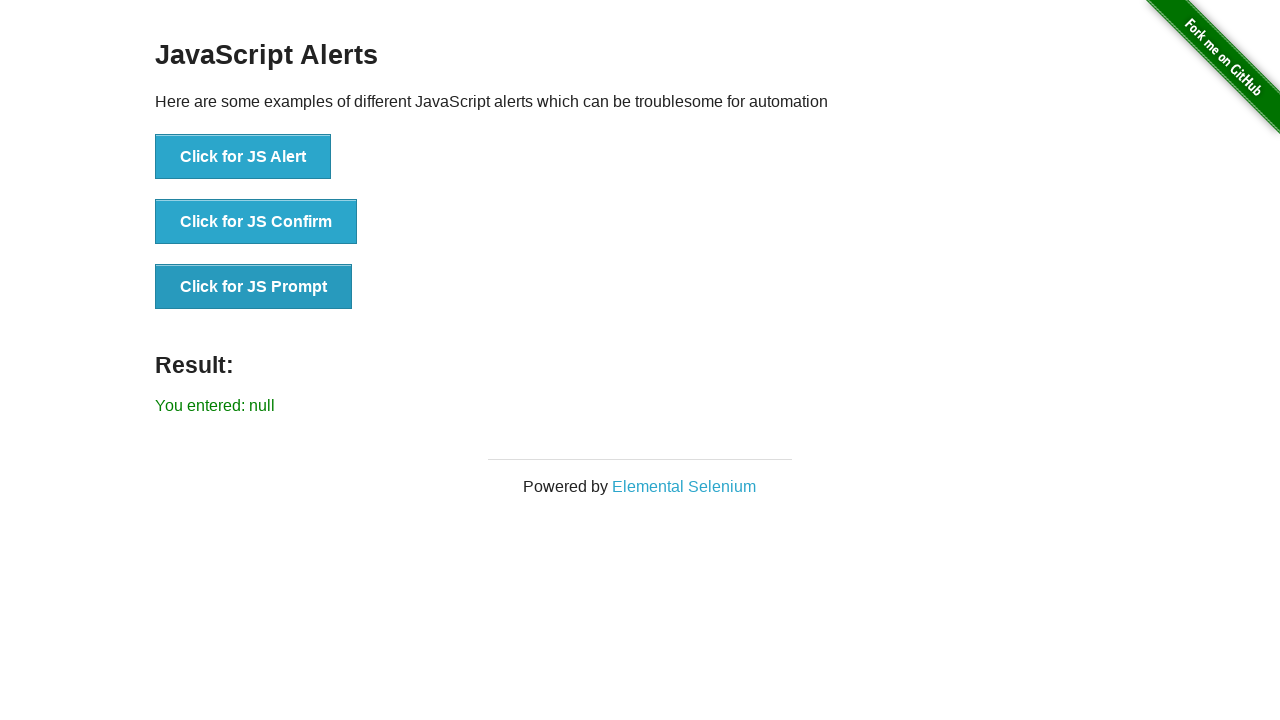

Set up dialog handler to accept prompt with 'test input'
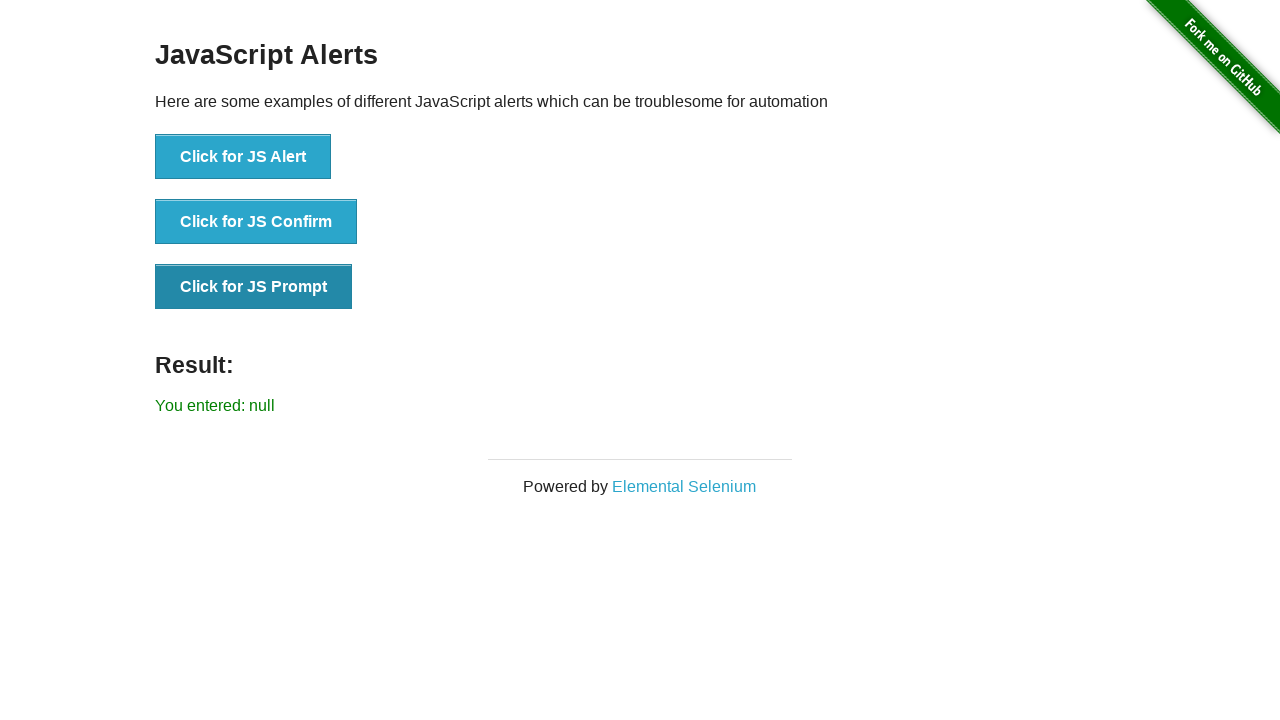

Waited for alert to be processed
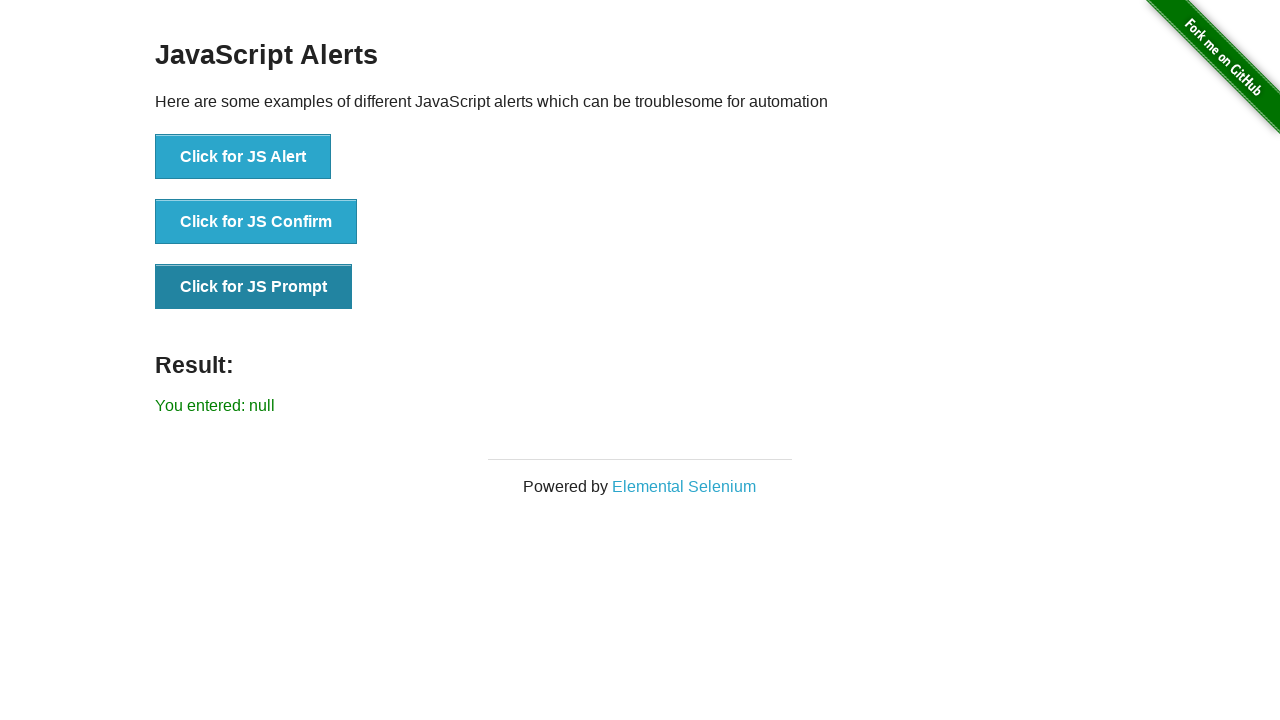

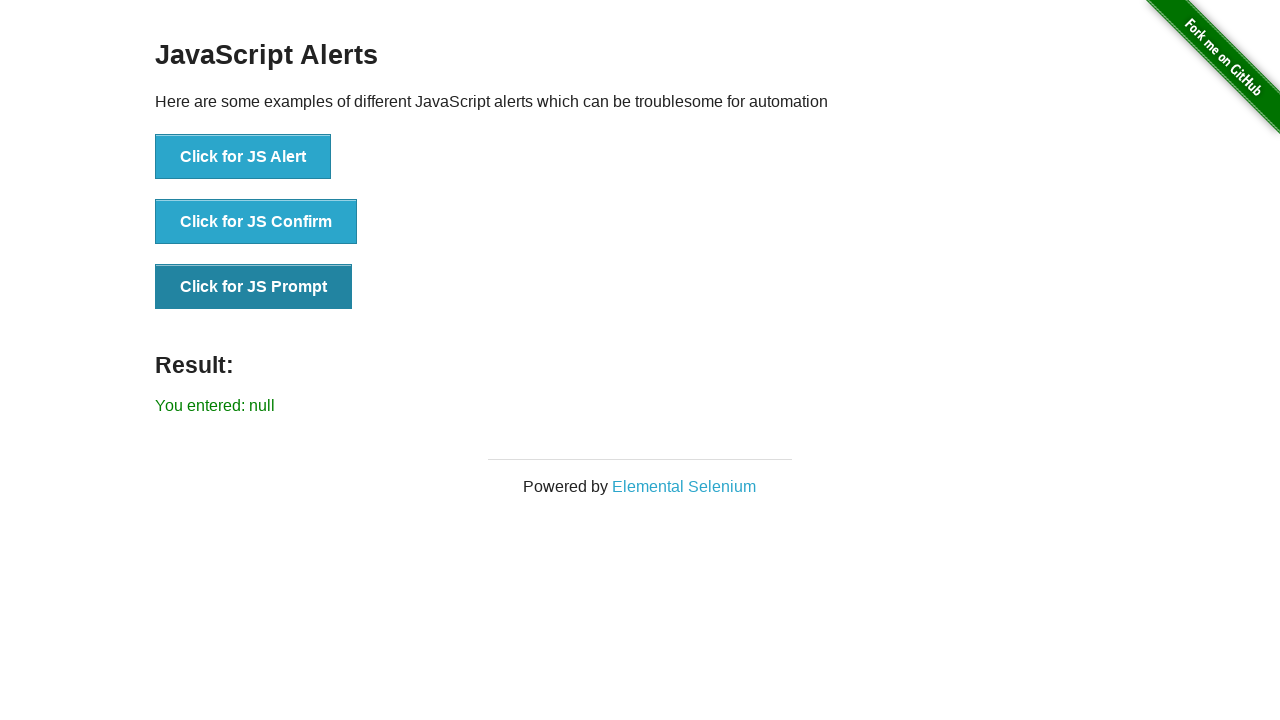